Tests a mortgage calculator by entering multiple sets of purchase prices, down payments, and interest rates, then clicking calculate for each set to verify the calculator functionality.

Starting URL: https://www.mlcalc.com

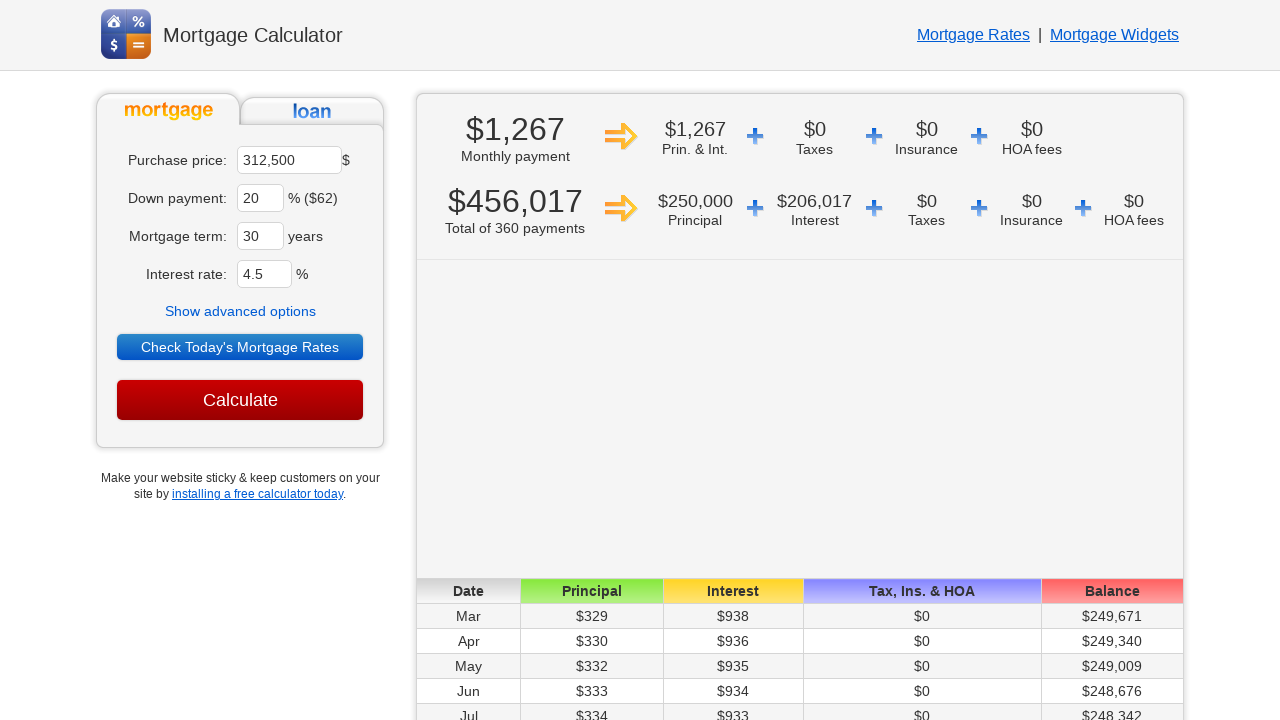

Mortgage calculator page loaded (iteration 1)
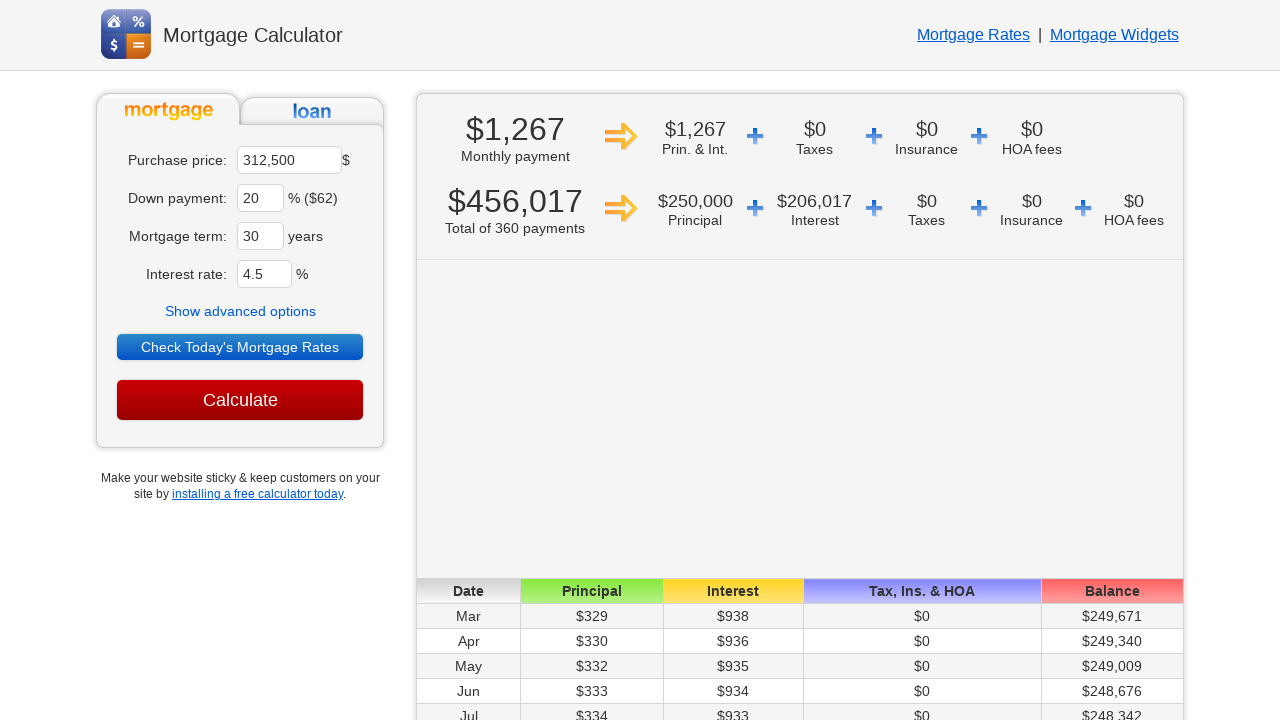

Entered purchase price $350000 for iteration 1 on input[name='ma']
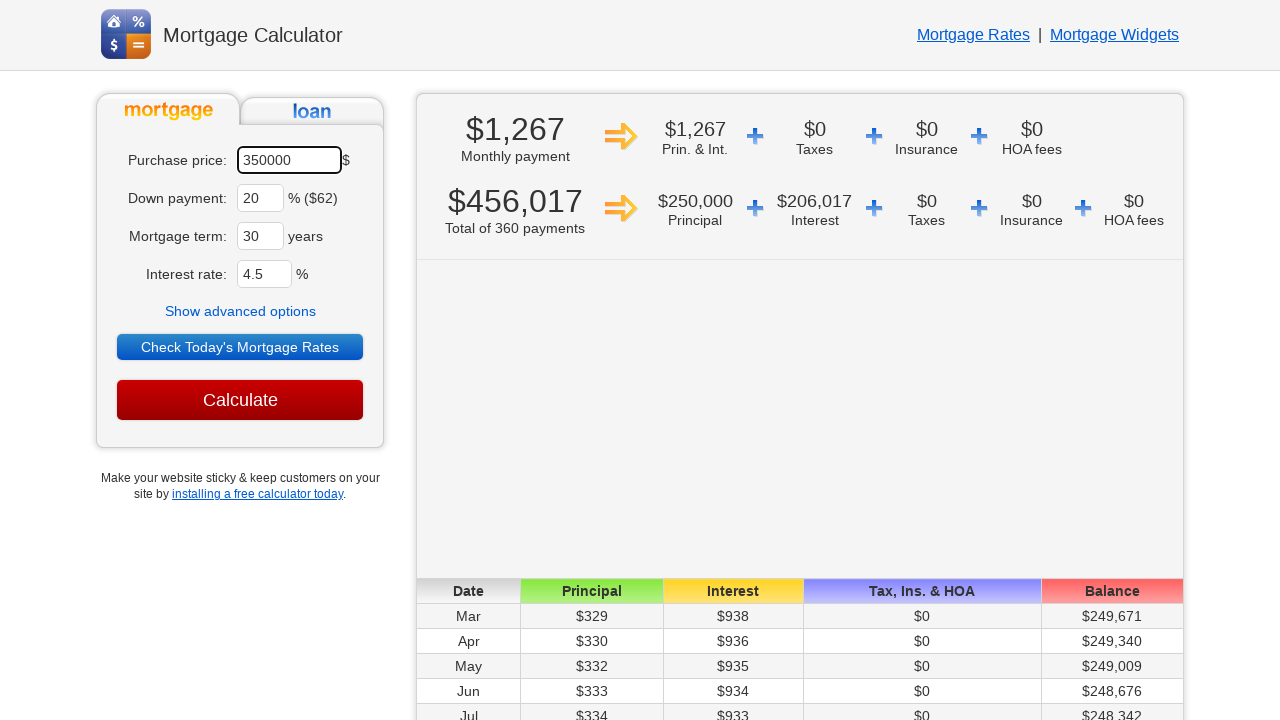

Entered down payment 25% for iteration 1 on input[name='dp']
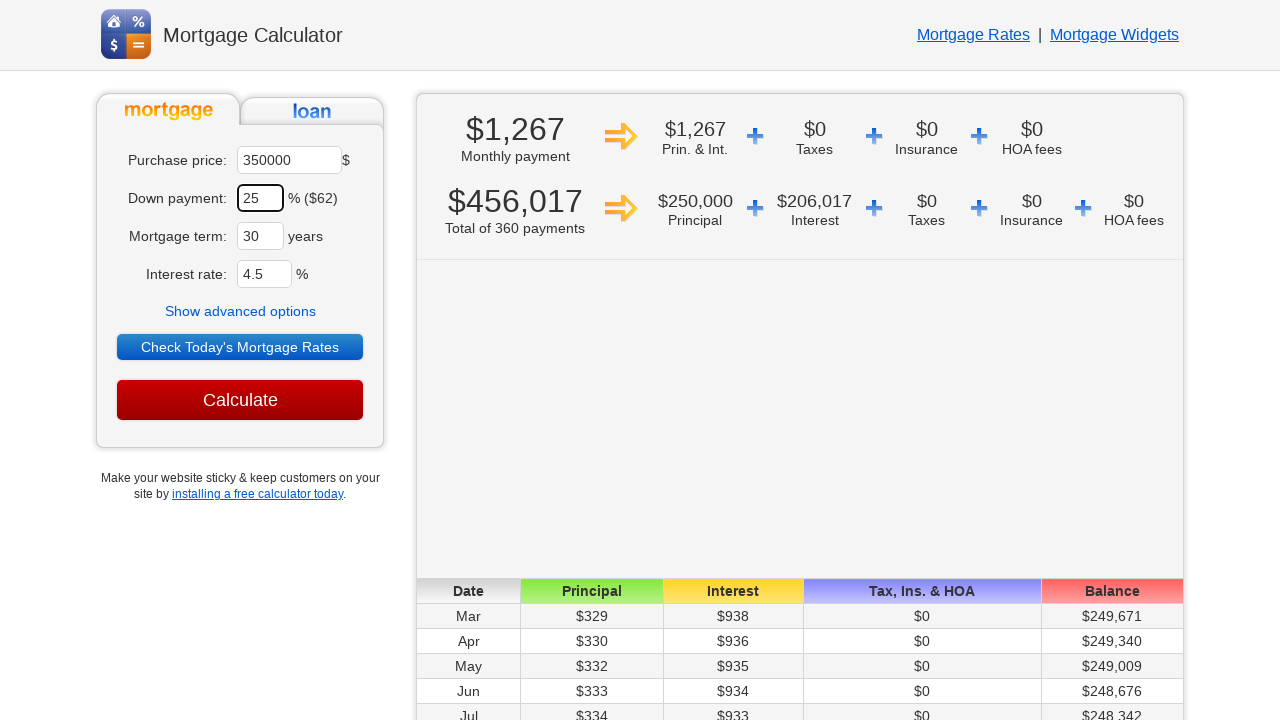

Entered interest rate 3.4% for iteration 1 on input[name='ir']
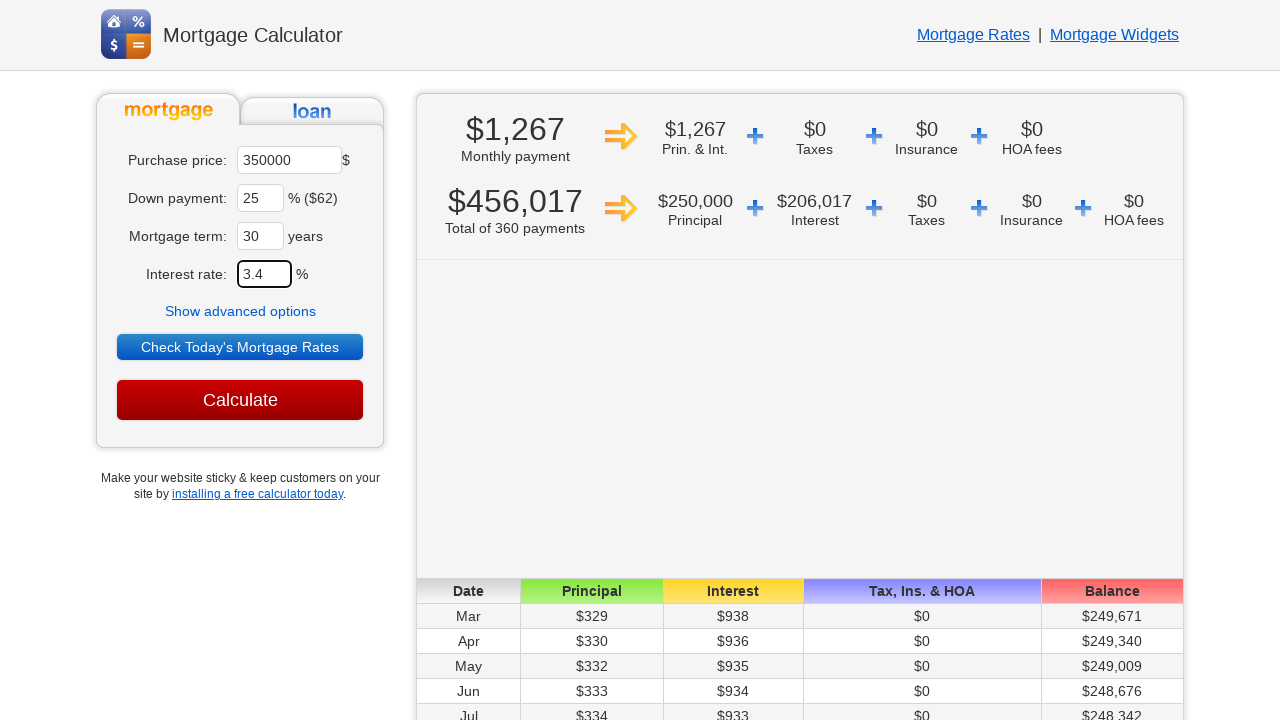

Clicked Calculate button for iteration 1 at (240, 400) on input[value='Calculate']
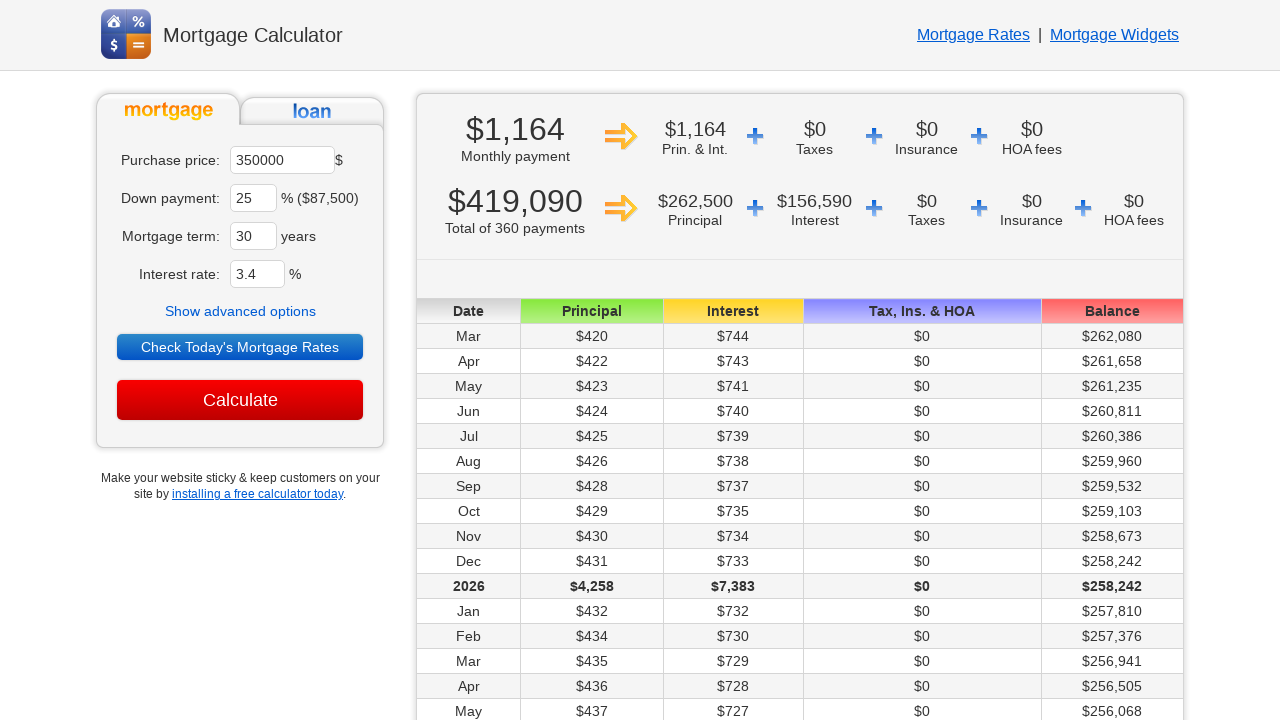

Mortgage calculation results loaded for iteration 1
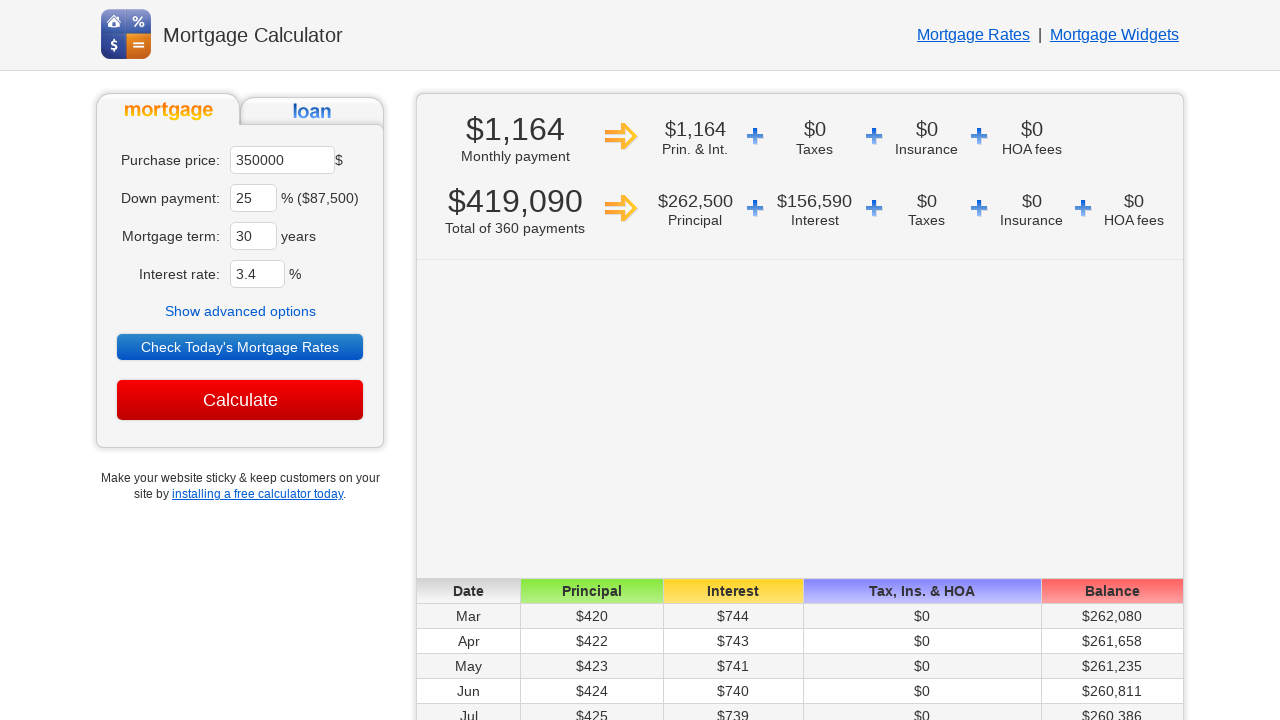

Navigated to mortgage calculator for iteration 2
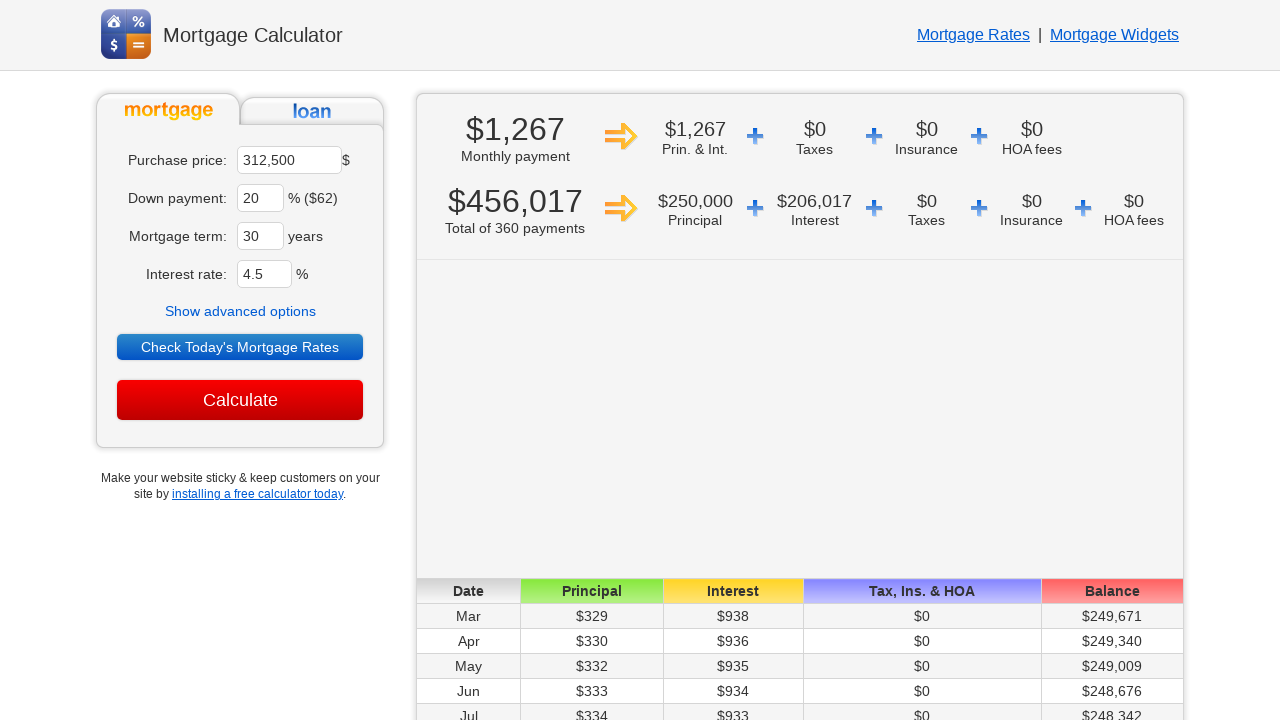

Mortgage calculator page loaded (iteration 2)
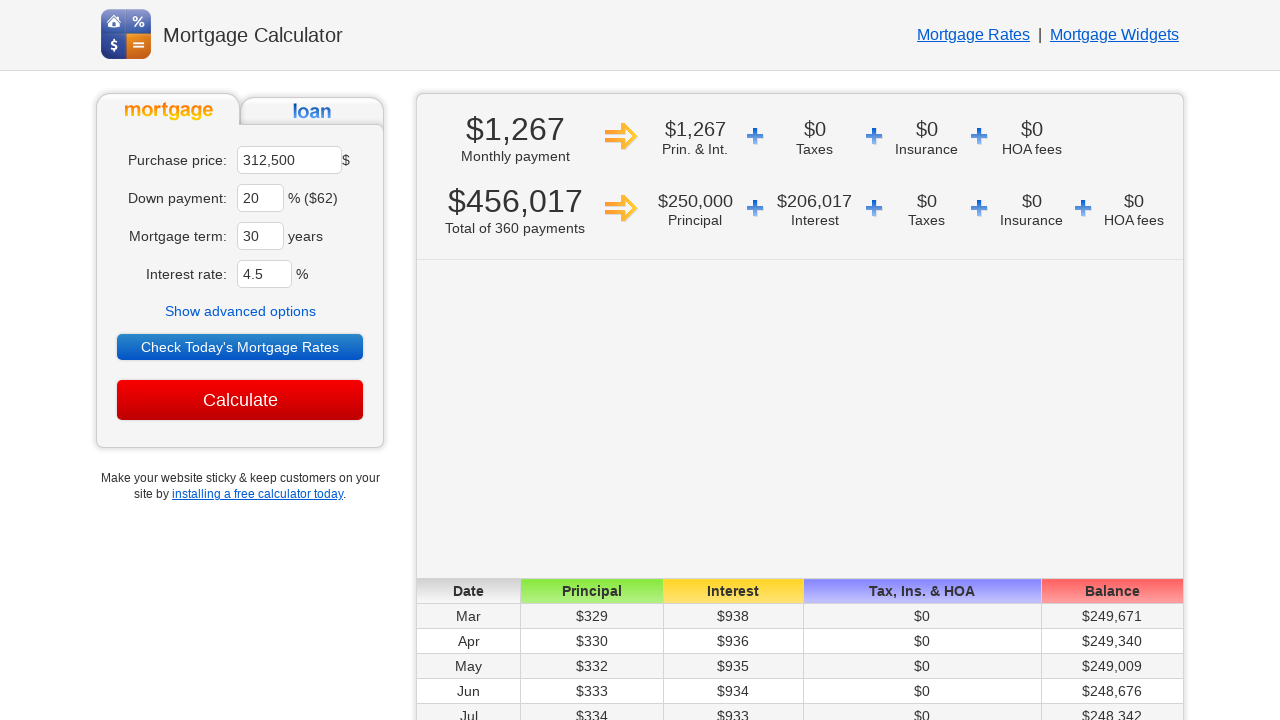

Entered purchase price $370000 for iteration 2 on input[name='ma']
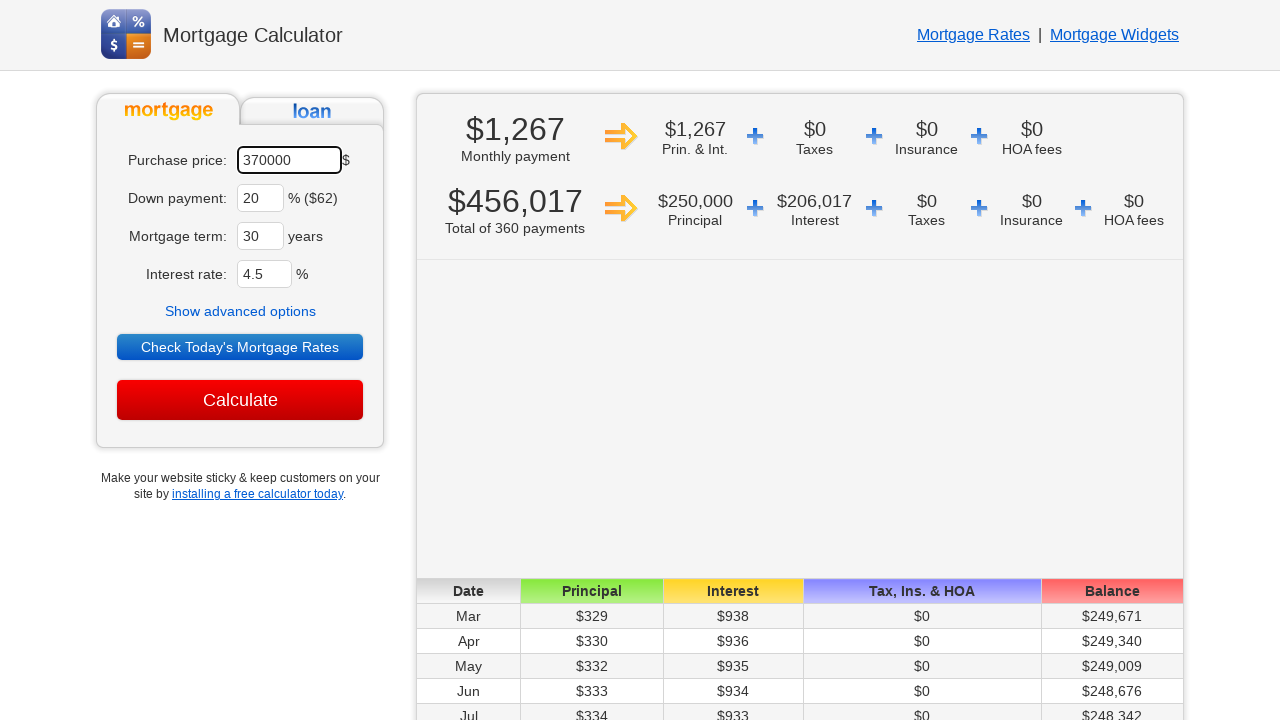

Entered down payment 30% for iteration 2 on input[name='dp']
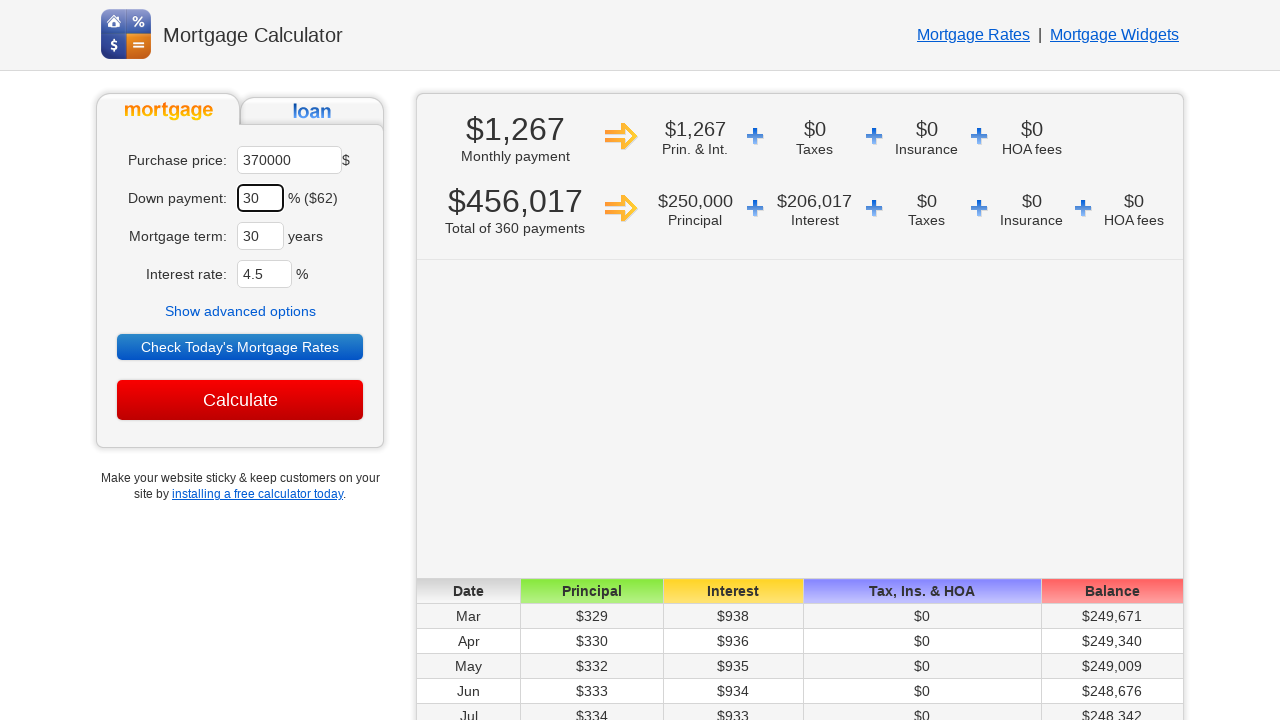

Entered interest rate 4.1% for iteration 2 on input[name='ir']
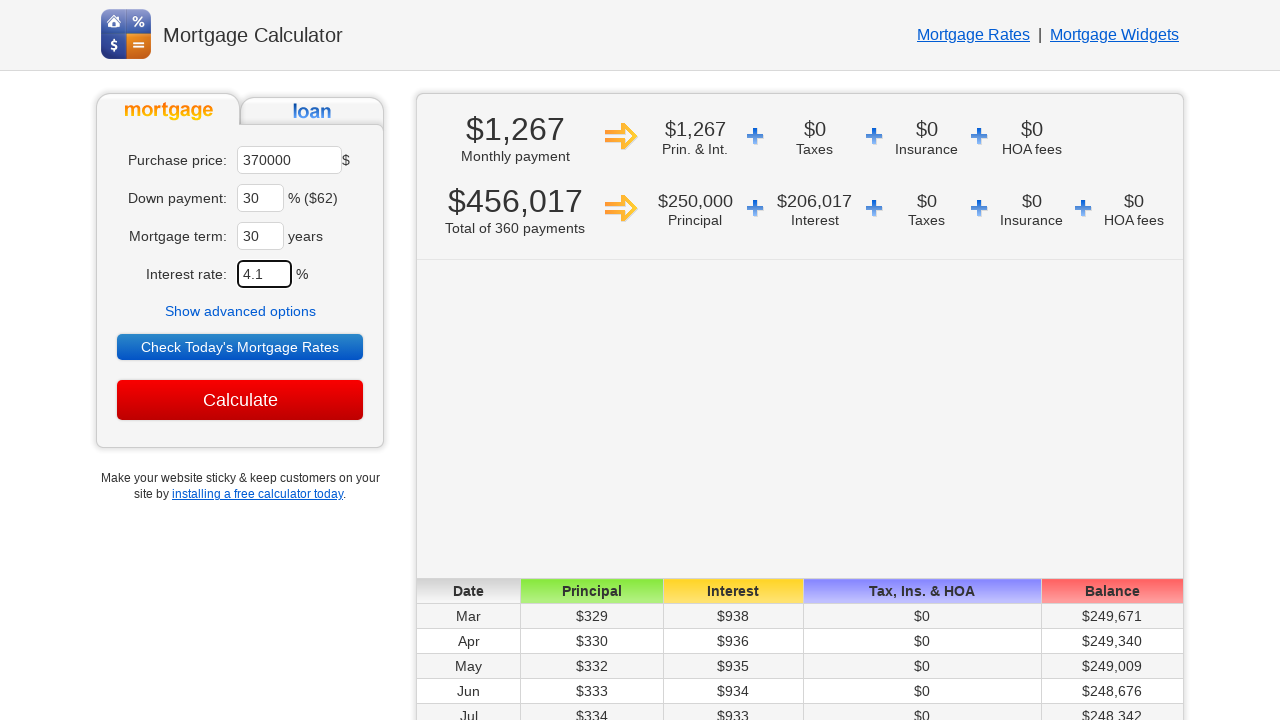

Clicked Calculate button for iteration 2 at (240, 400) on input[value='Calculate']
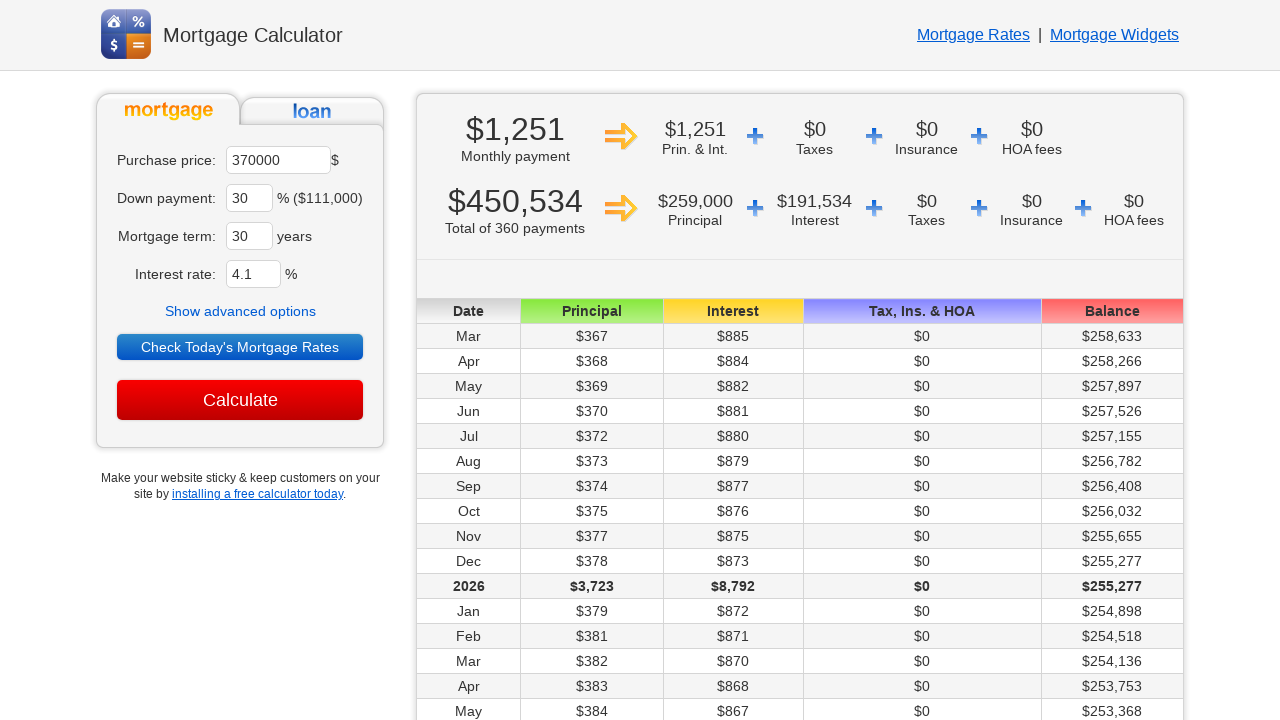

Mortgage calculation results loaded for iteration 2
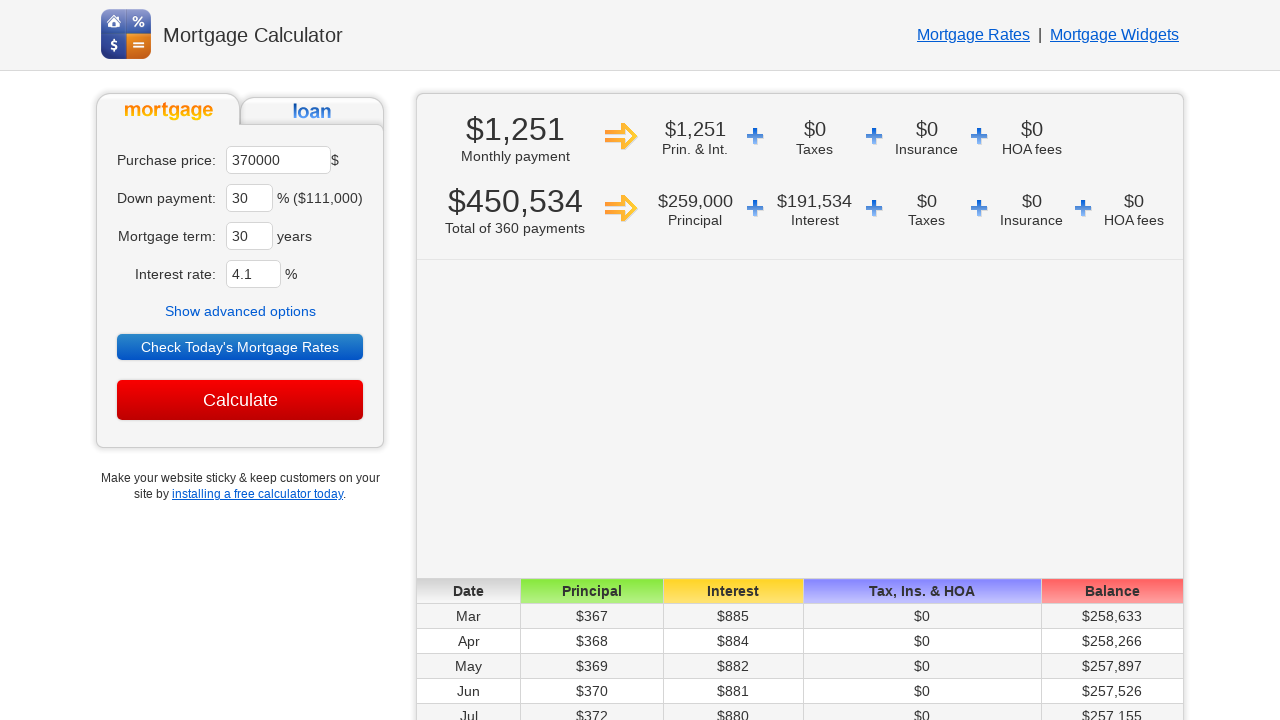

Navigated to mortgage calculator for iteration 3
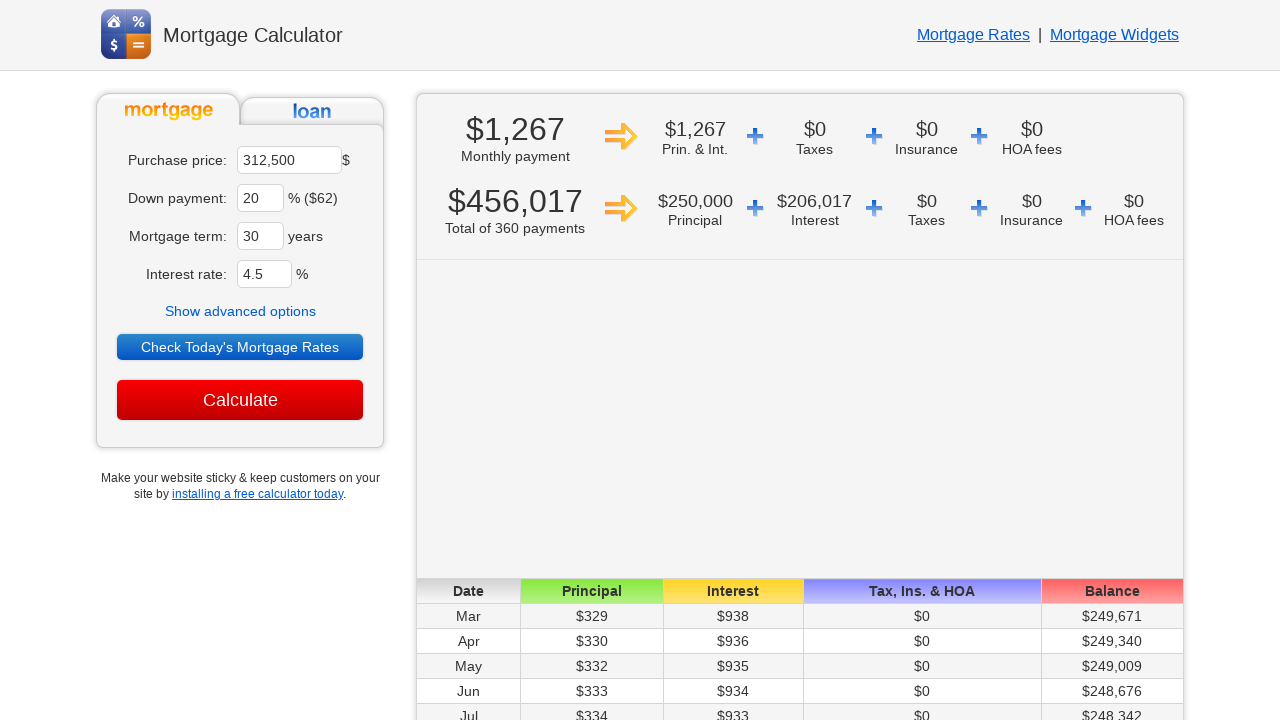

Mortgage calculator page loaded (iteration 3)
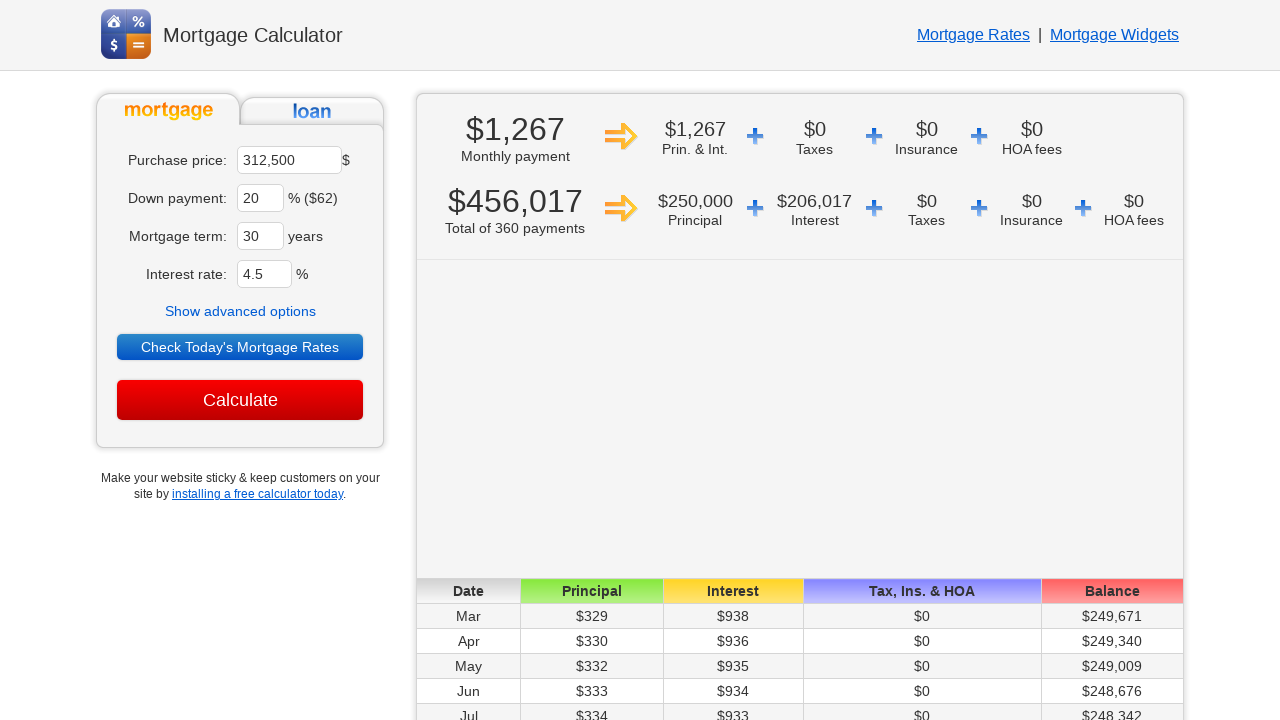

Entered purchase price $380000 for iteration 3 on input[name='ma']
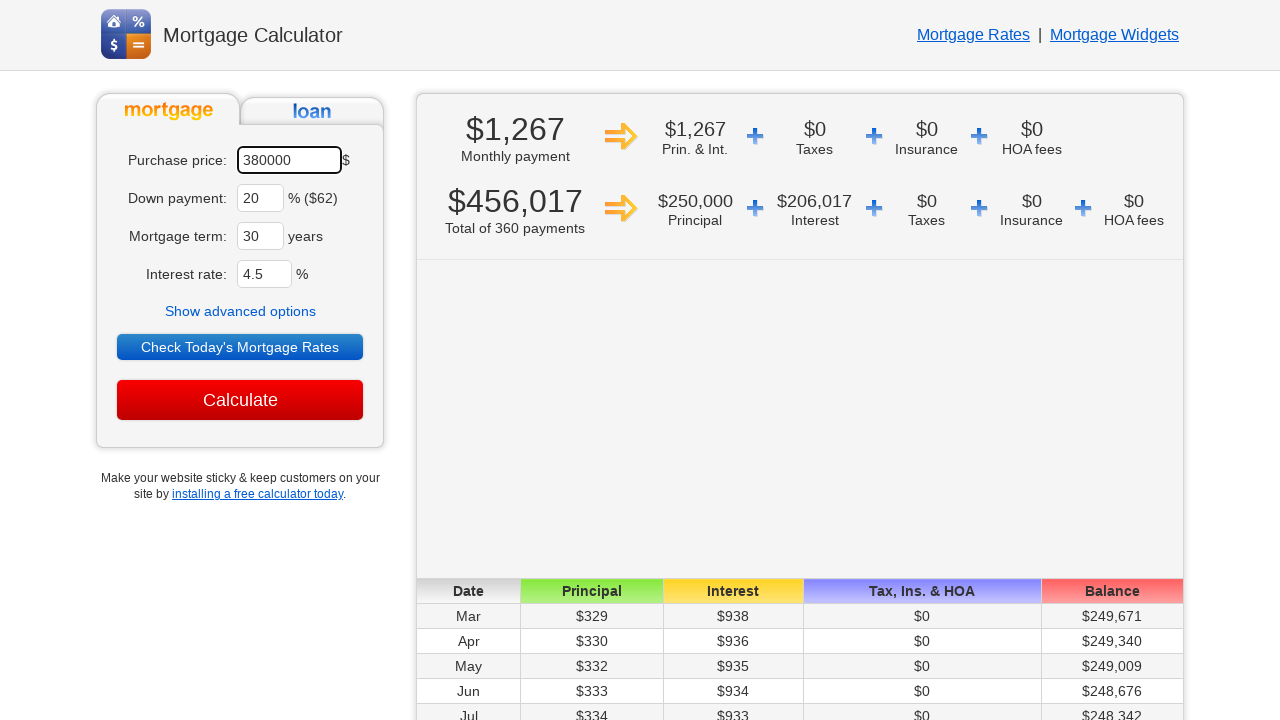

Entered down payment 35% for iteration 3 on input[name='dp']
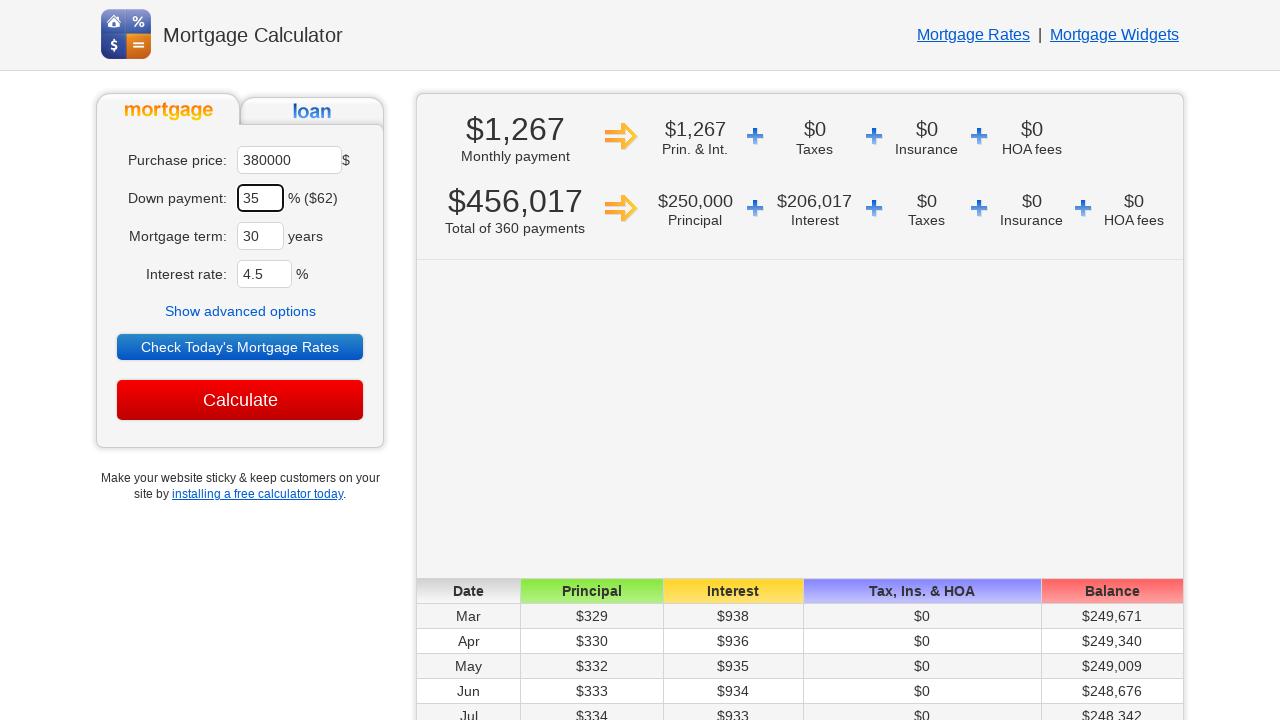

Entered interest rate 2.8% for iteration 3 on input[name='ir']
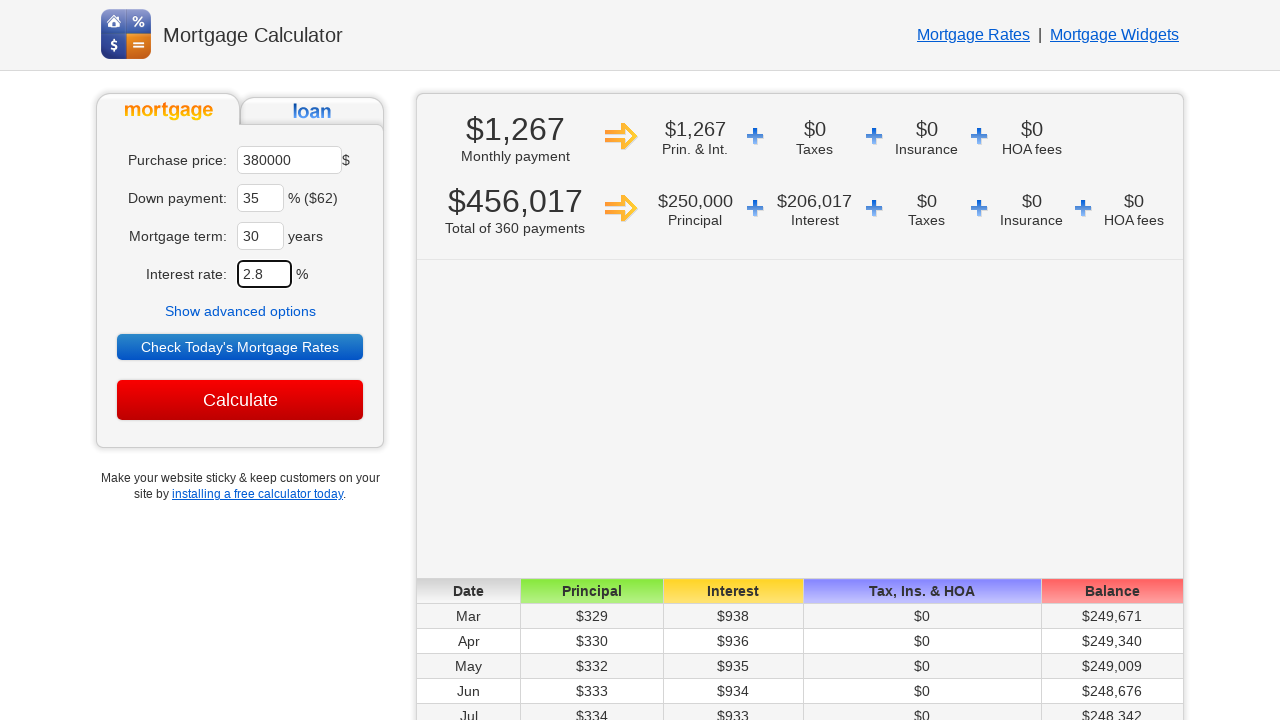

Clicked Calculate button for iteration 3 at (240, 400) on input[value='Calculate']
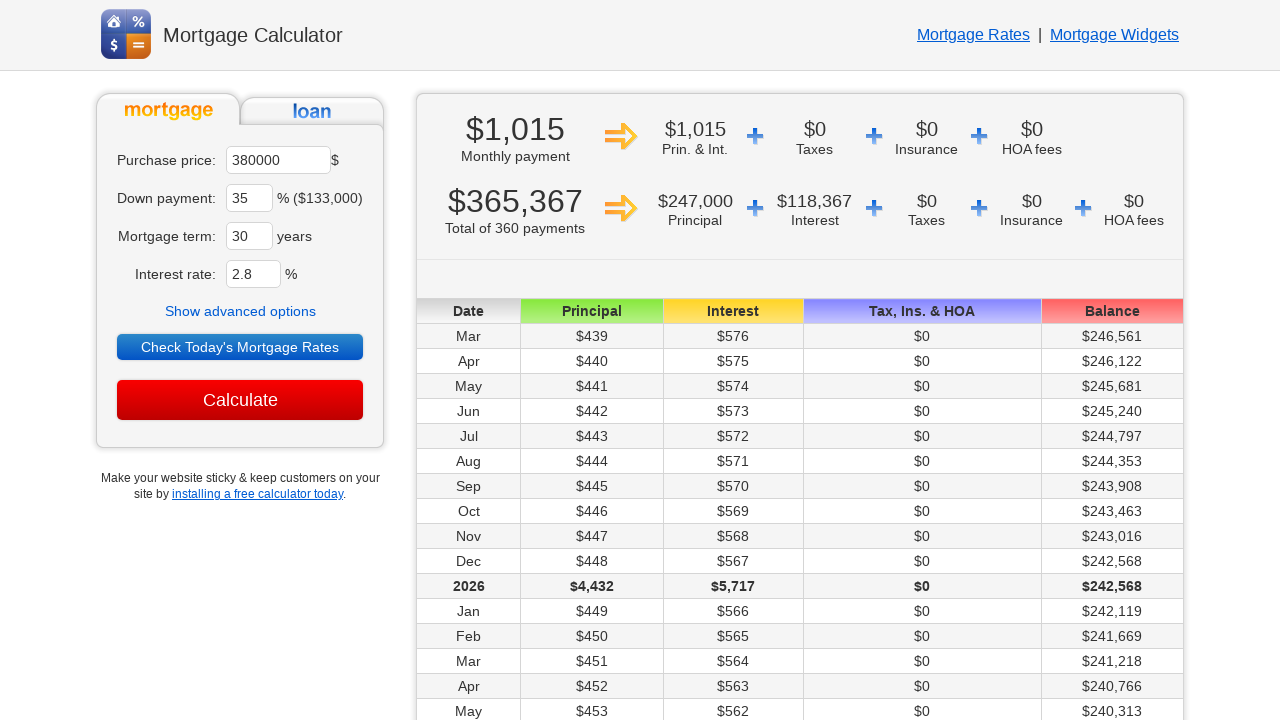

Mortgage calculation results loaded for iteration 3
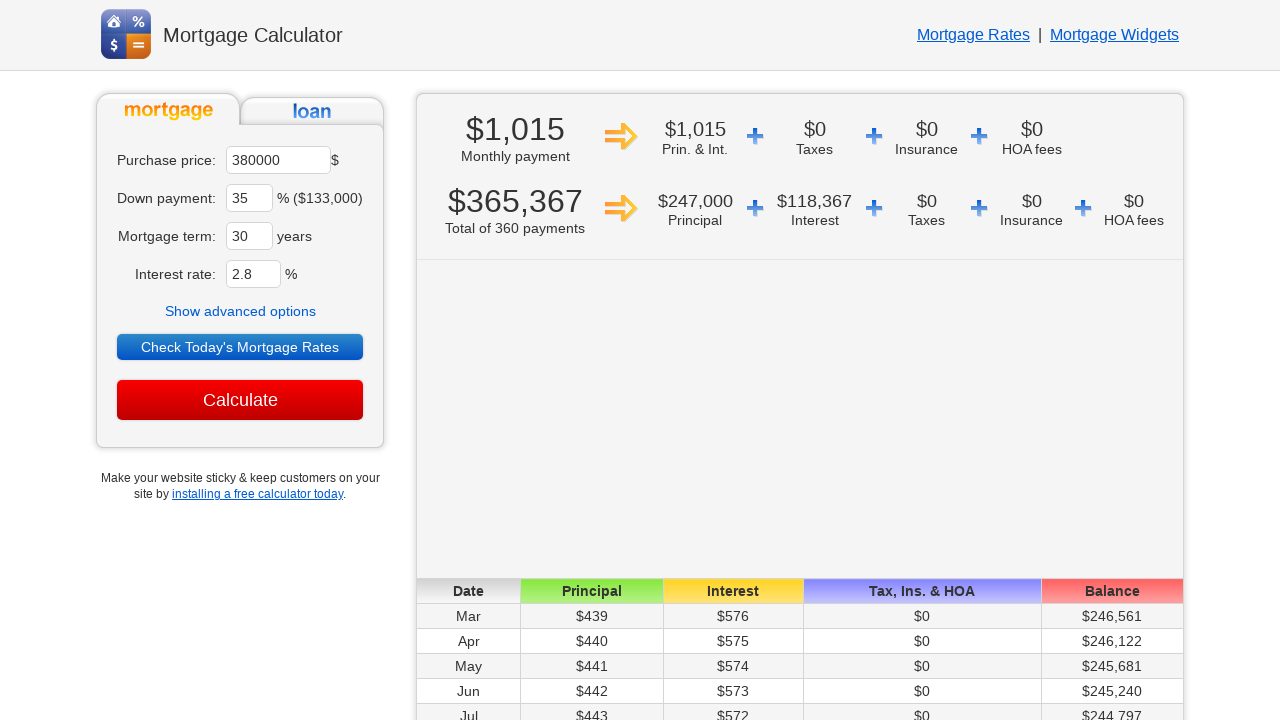

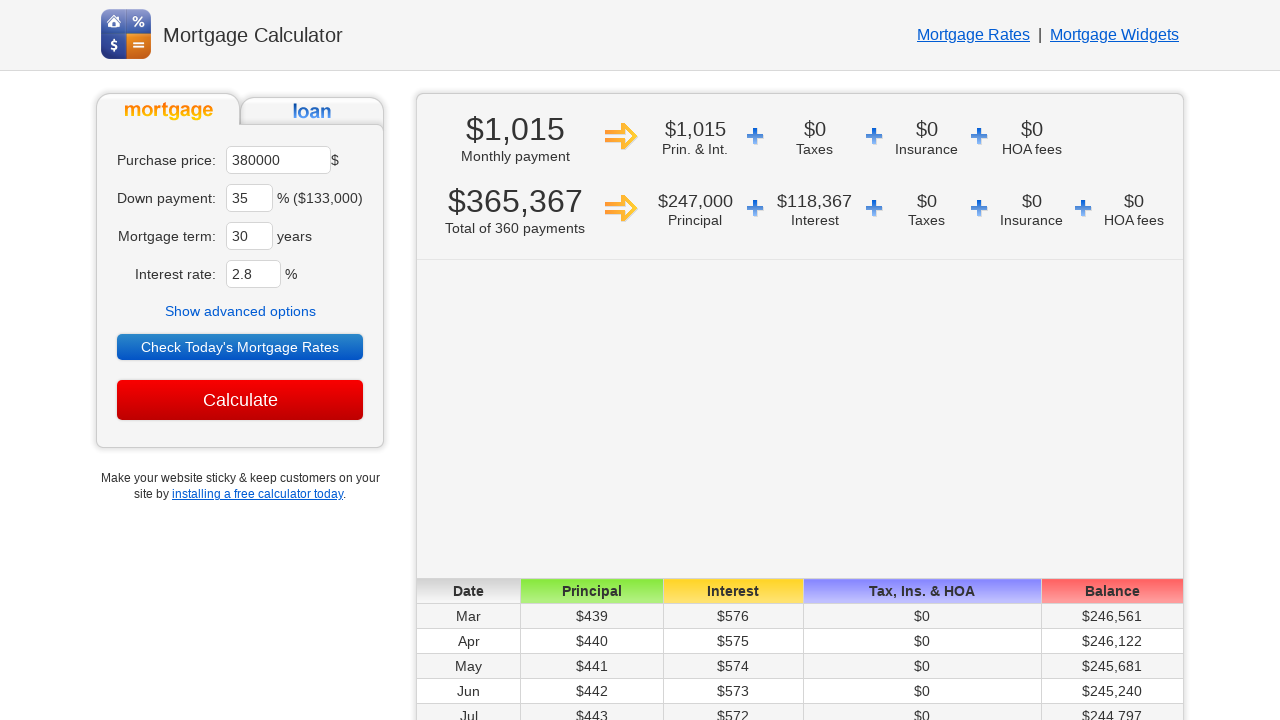